Tests validation error for invalid CVC by entering only 2 digits and verifying error message

Starting URL: https://sandbox.cardpay.com/MI/cardpayment2.html?orderXml=PE9SREVSIFdBTExFVF9JRD0nODI5OScgT1JERVJfTlVNQkVSPSc0NTgyMTEnIEFNT1VOVD0nMjkxLjg2JyBDVVJSRU5DWT0nRVVSJyAgRU1BSUw9J2N1c3RvbWVyQGV4YW1wbGUuY29tJz4KPEFERFJFU1MgQ09VTlRSWT0nVVNBJyBTVEFURT0nTlknIFpJUD0nMTAwMDEnIENJVFk9J05ZJyBTVFJFRVQ9JzY3NyBTVFJFRVQnIFBIT05FPSc4NzY5OTA5MCcgVFlQRT0nQklMTElORycvPgo8L09SREVSPg==&sha512=998150a2b27484b776a1628bfe7505a9cb430f276dfa35b14315c1c8f03381a90490f6608f0dcff789273e05926cd782e1bb941418a9673f43c47595aa7b8b0d

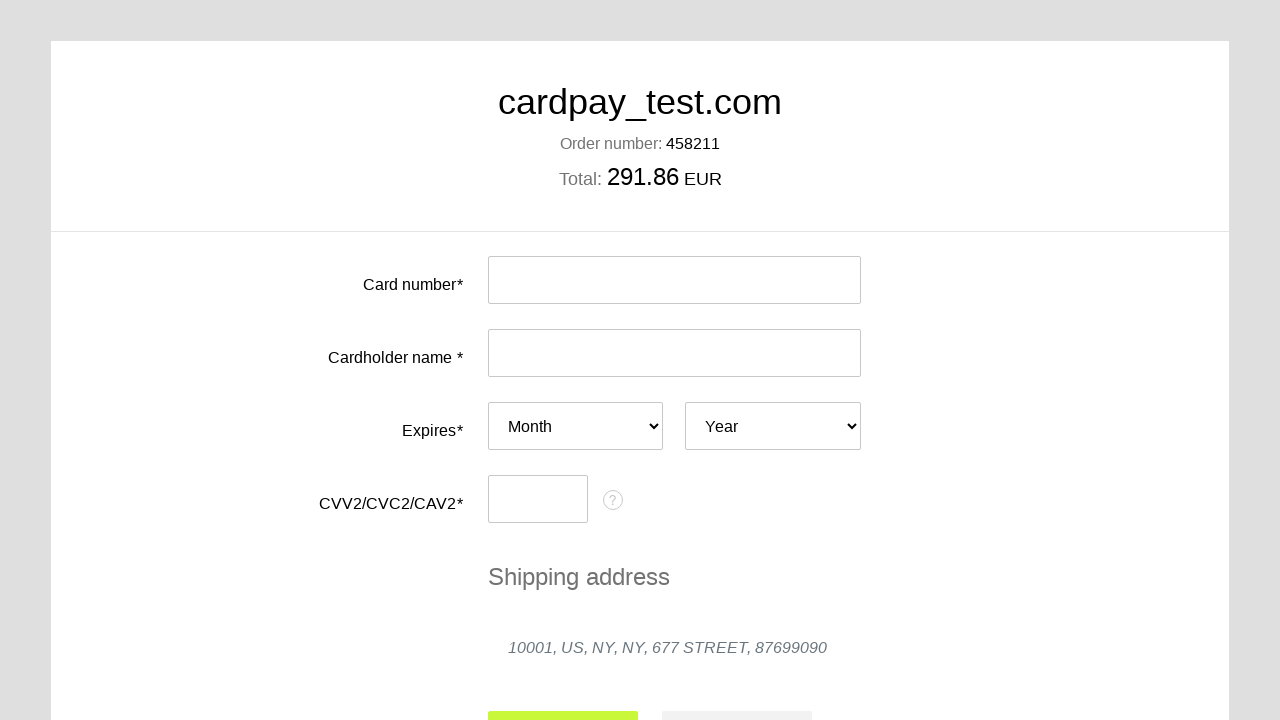

Filled CVC field with invalid 2-digit value '12' on #input-card-cvc
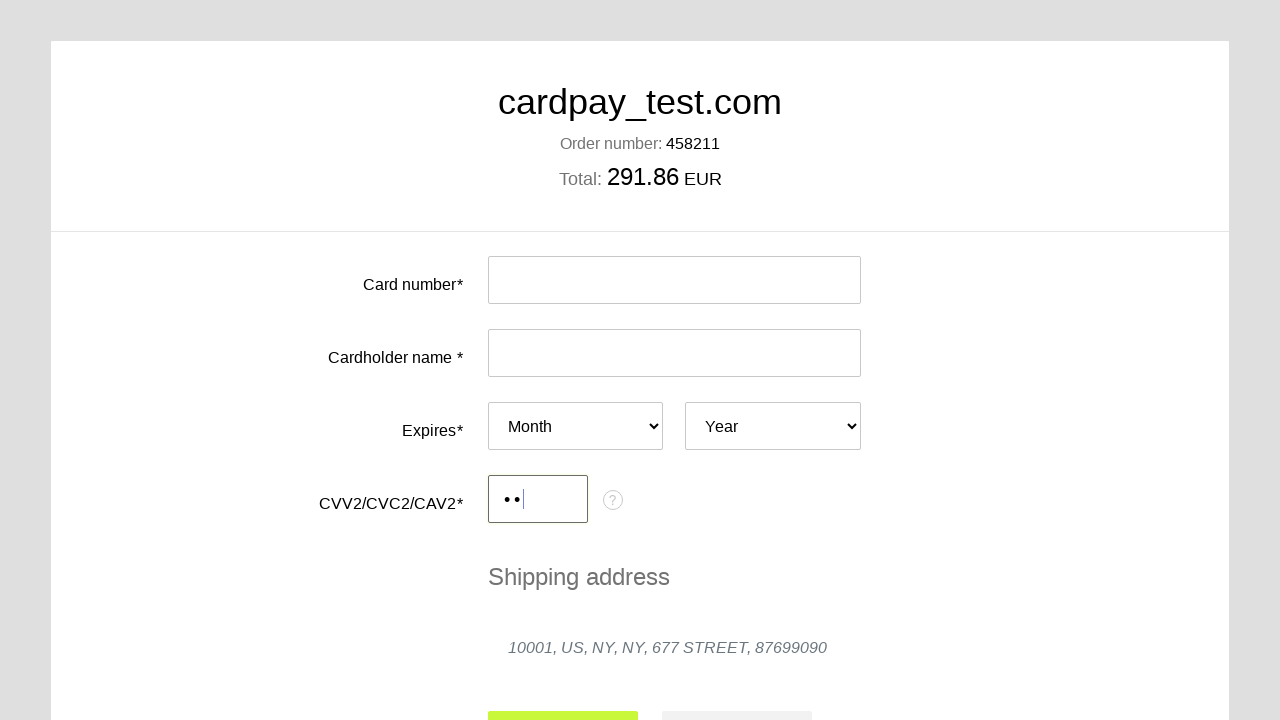

Clicked submit button to attempt payment at (563, 696) on #action-submit
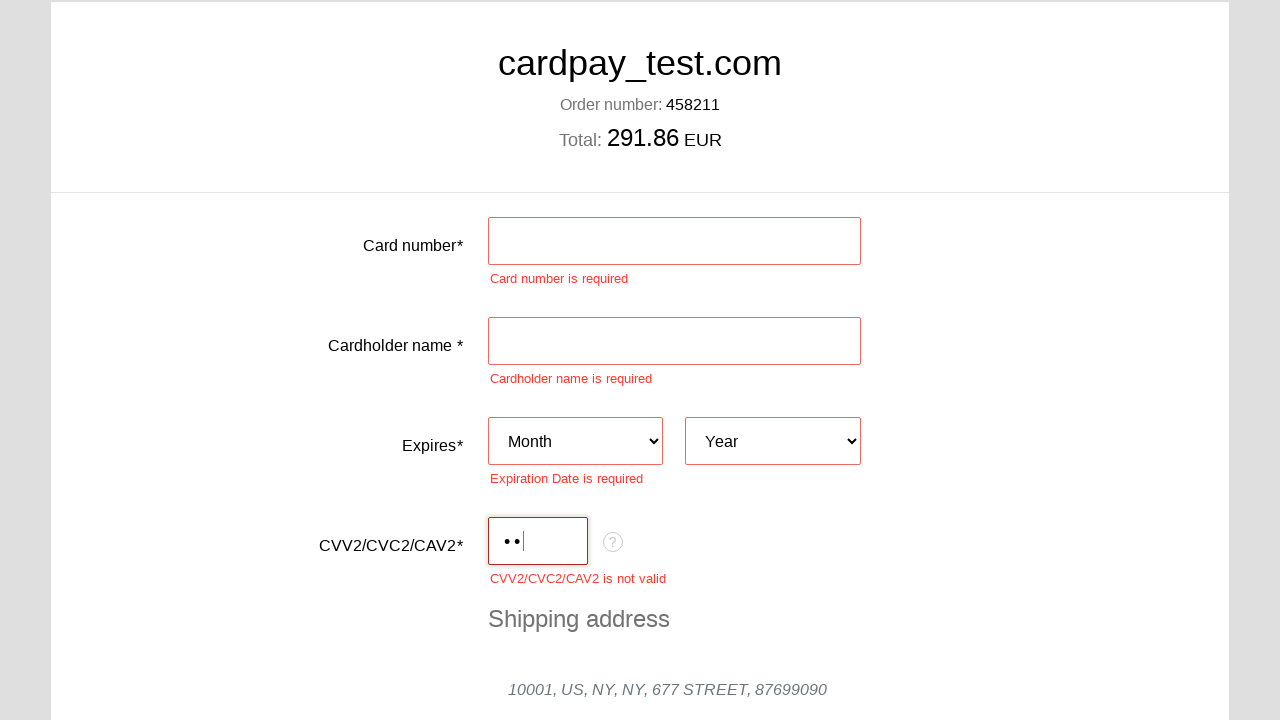

CVC validation error message appeared
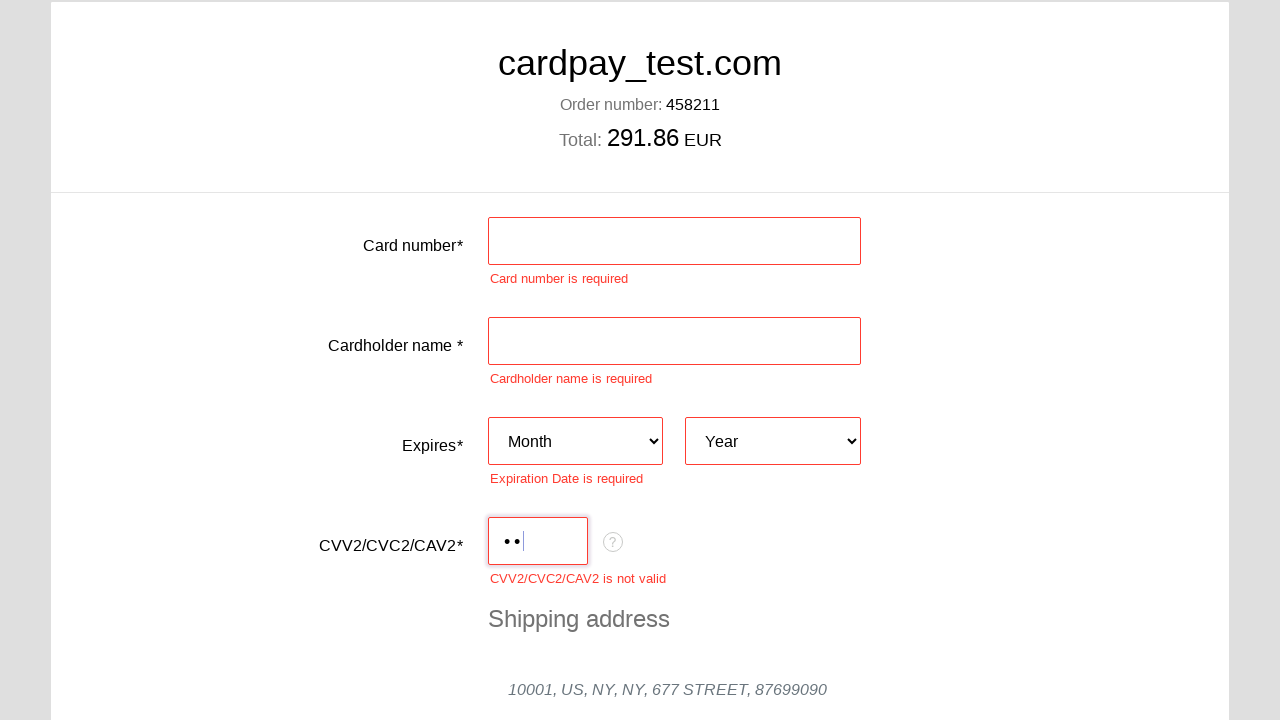

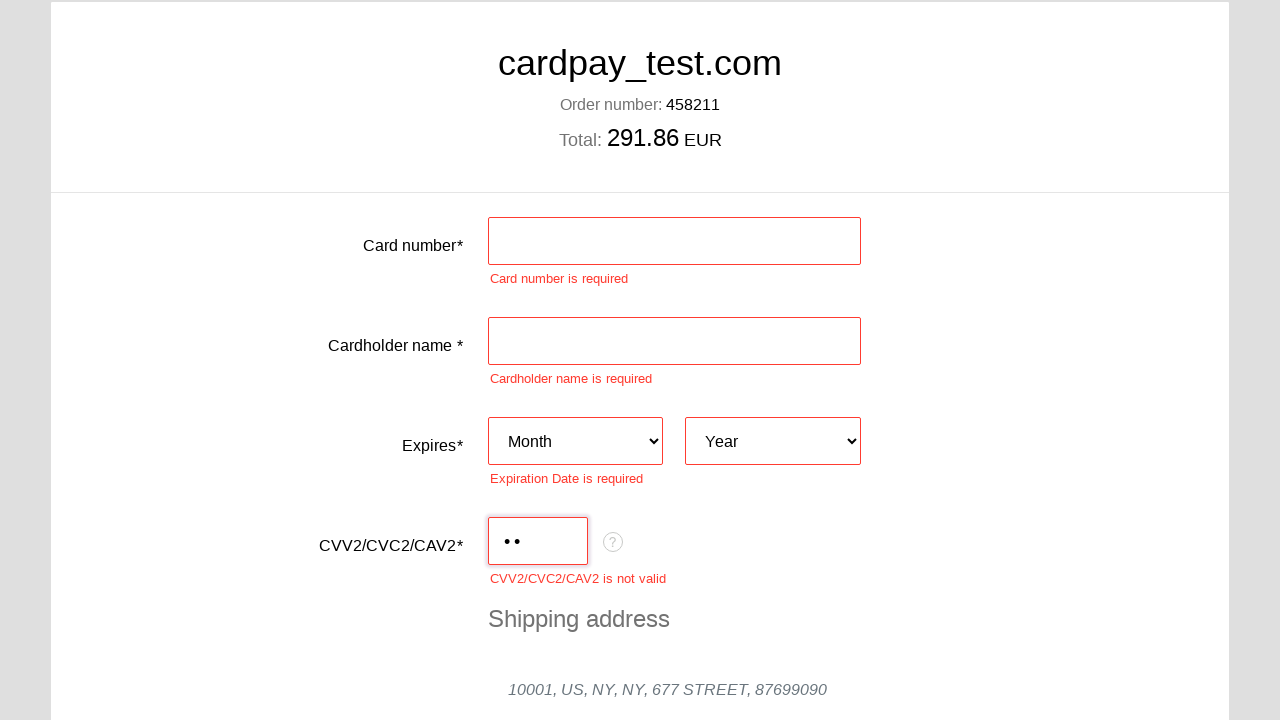